Tests the add/remove elements functionality by clicking to add an element and then deleting it

Starting URL: https://the-internet.herokuapp.com/

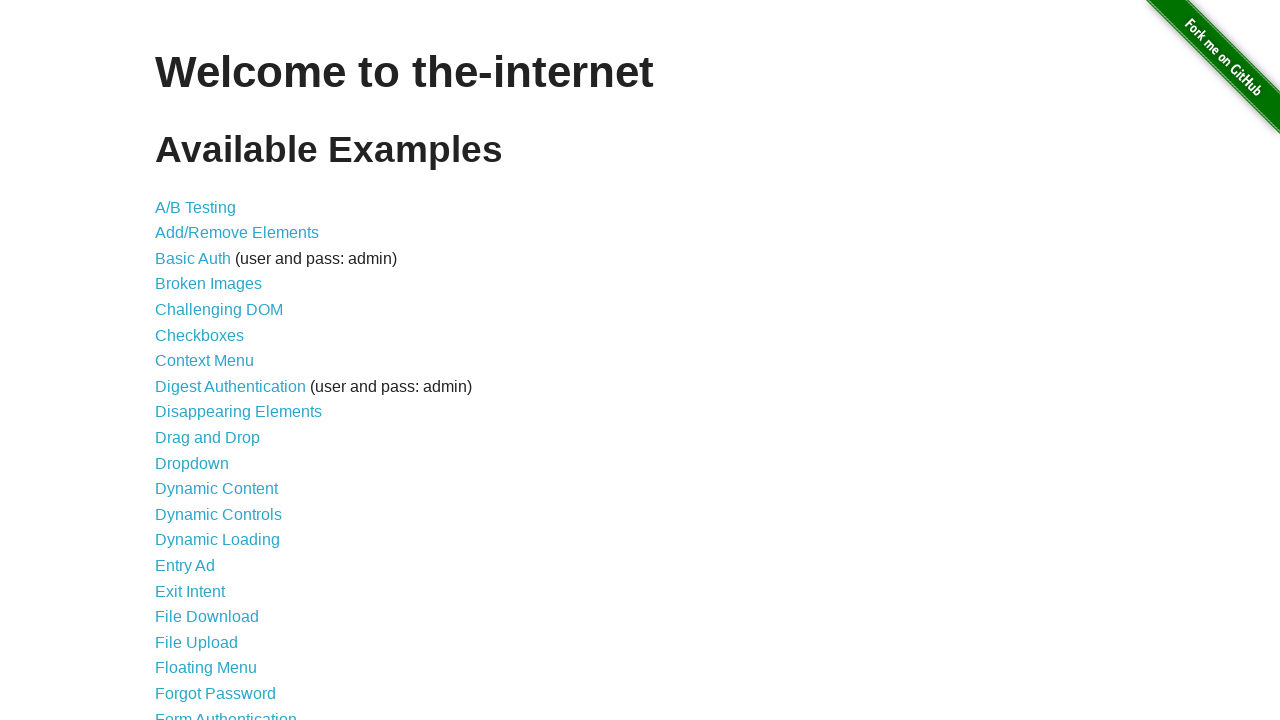

Clicked on Add/Remove Elements link at (237, 233) on xpath=//a[contains(text(),'Add/Remove Elements')]
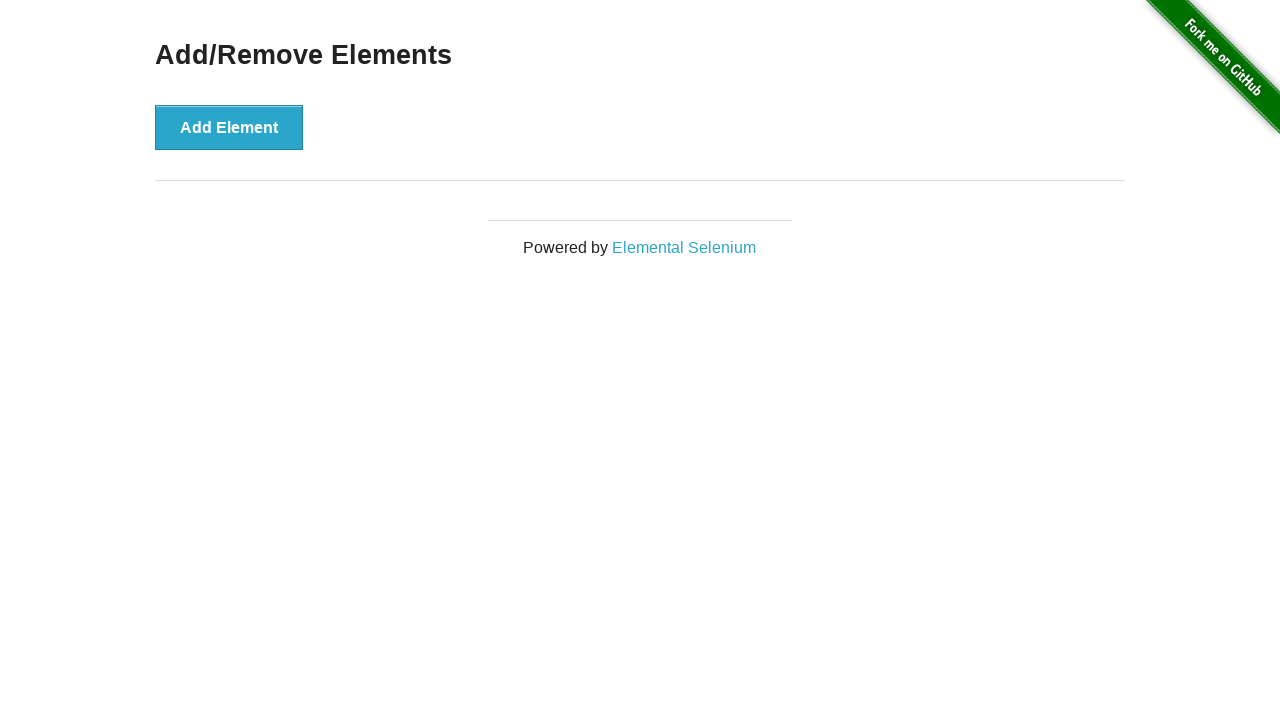

Waited for page to load
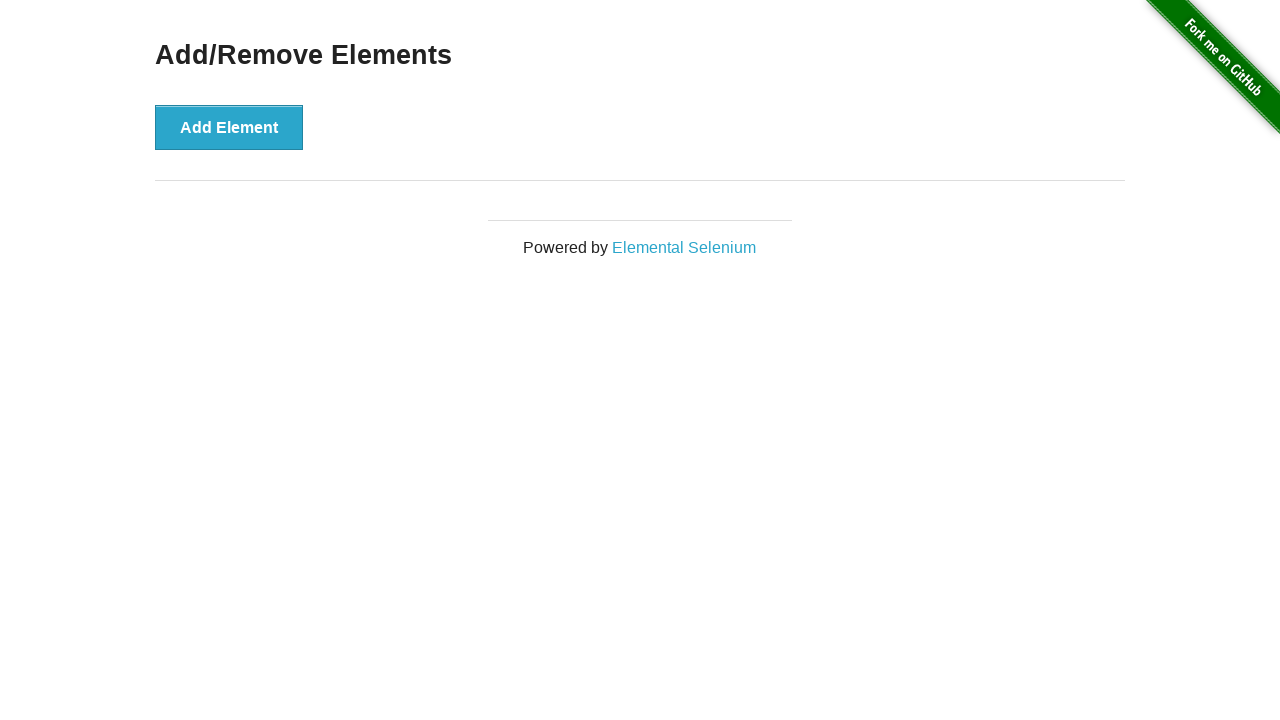

Clicked Add Element button at (229, 127) on xpath=//button[contains(text(),'Add Element')]
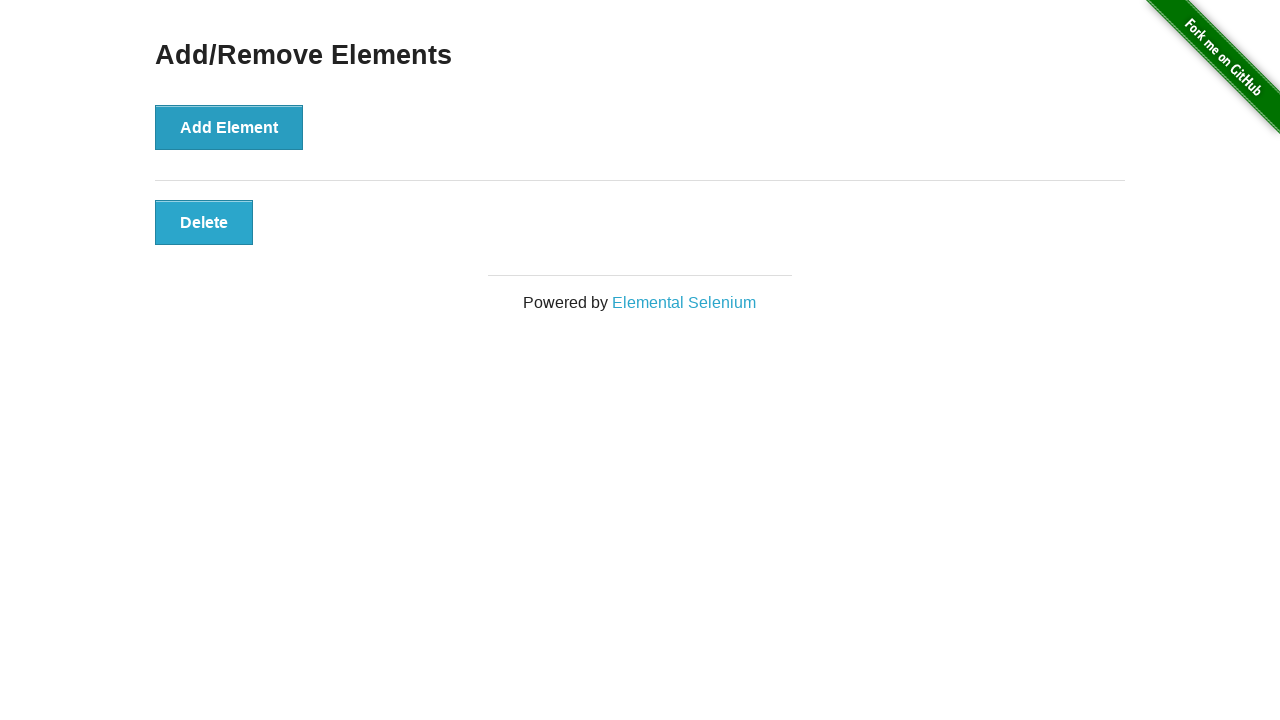

Delete button appeared on page
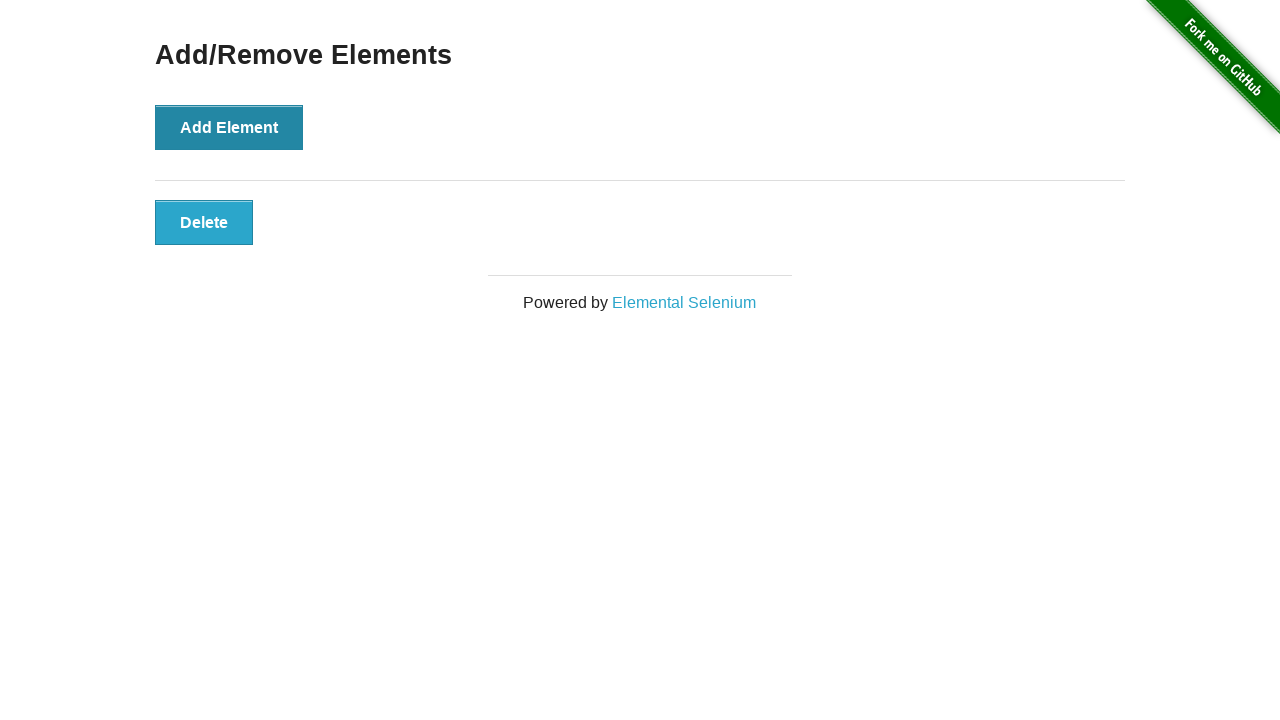

Clicked Delete button to remove the element at (204, 222) on xpath=//button[contains(text(),'Delete')]
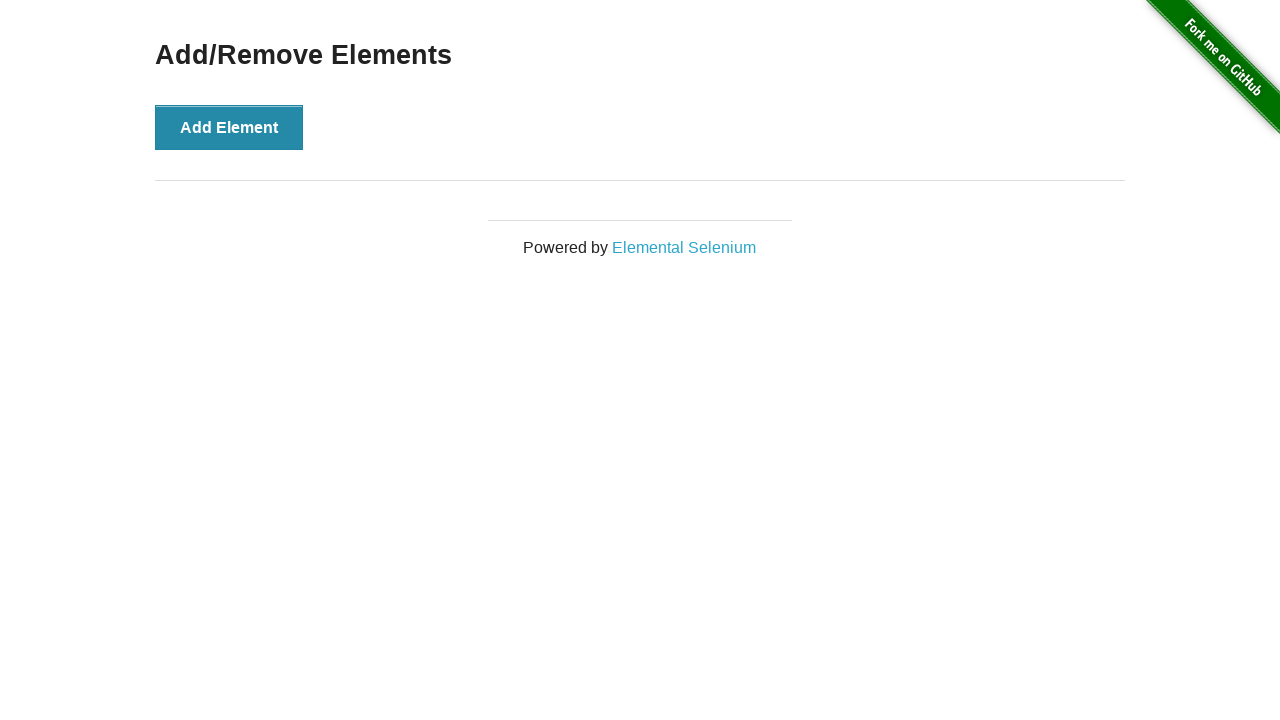

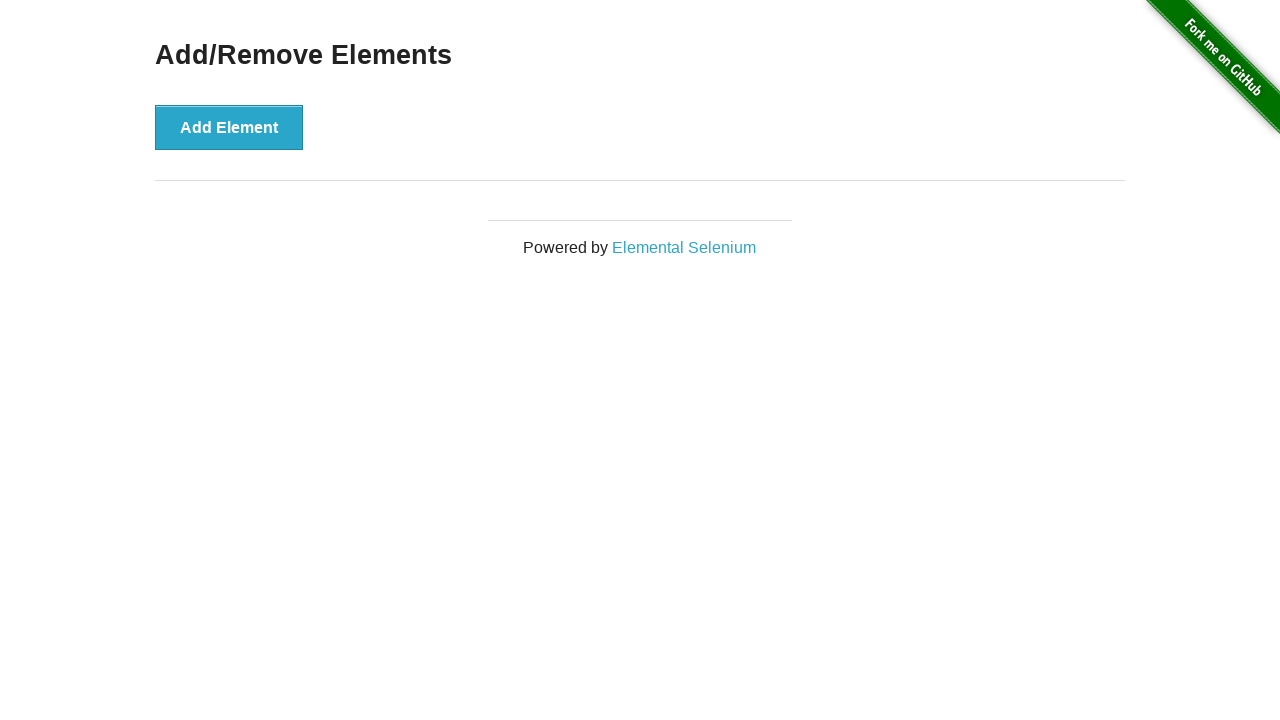